Tests double-click functionality on a button element using mouse actions

Starting URL: https://demoqa.com/buttons

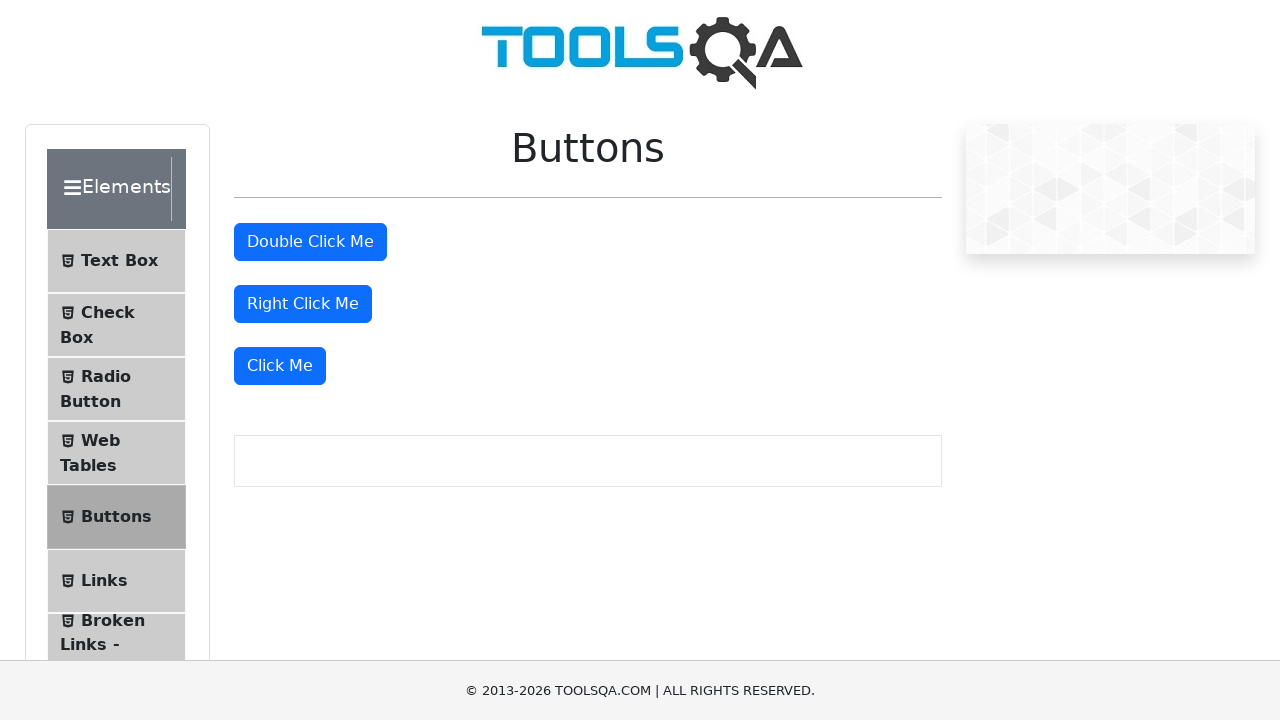

Double-clicked the double-click button element at (310, 242) on #doubleClickBtn
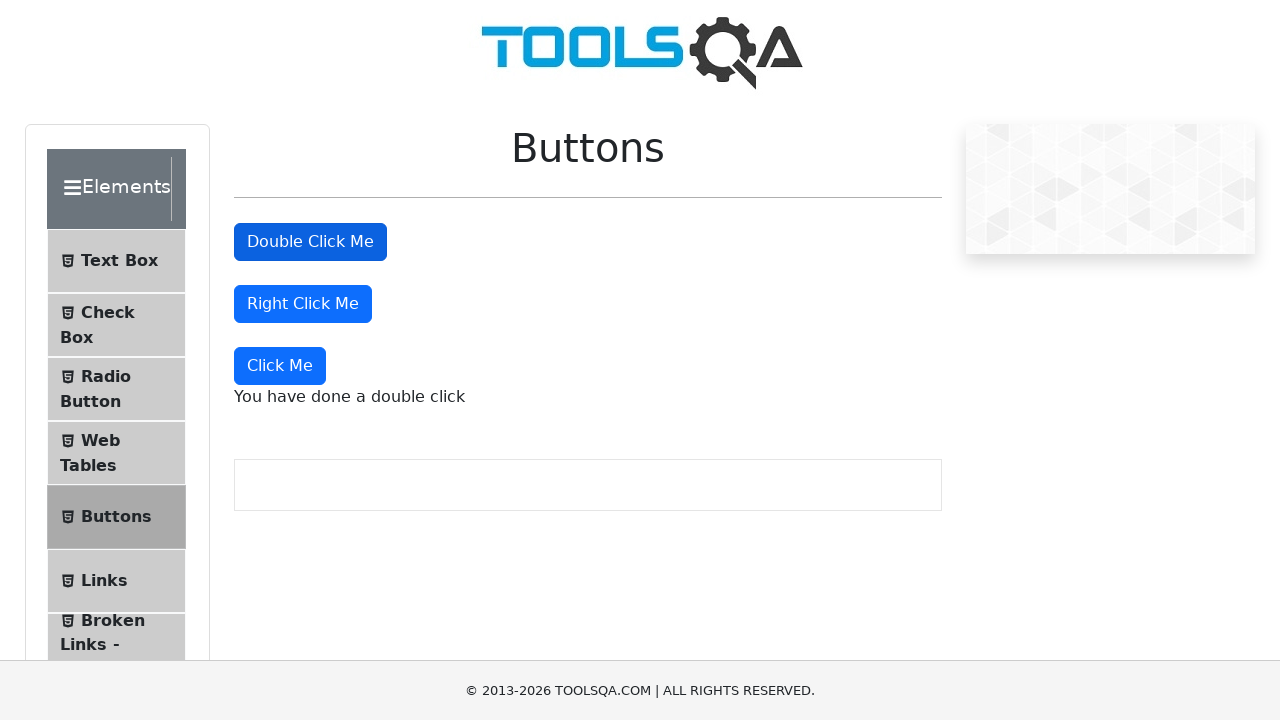

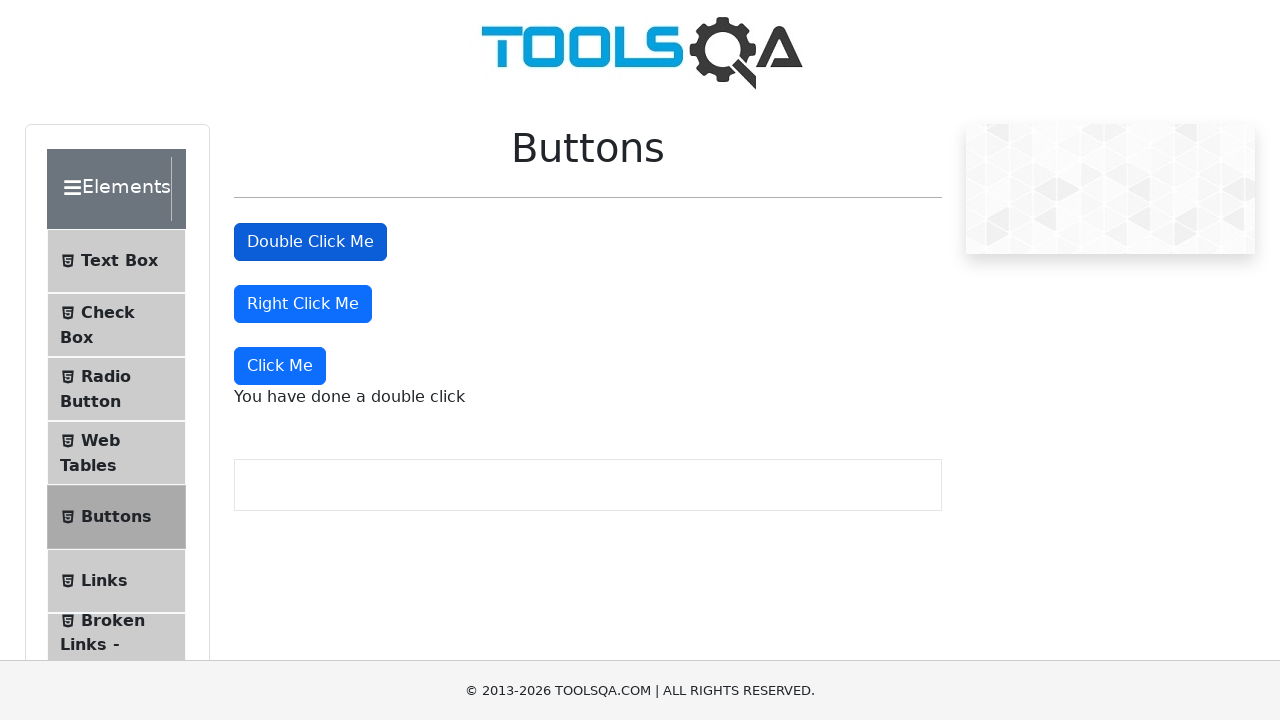